Tests clearing the complete state of all items by checking and unchecking toggle-all

Starting URL: https://demo.playwright.dev/todomvc

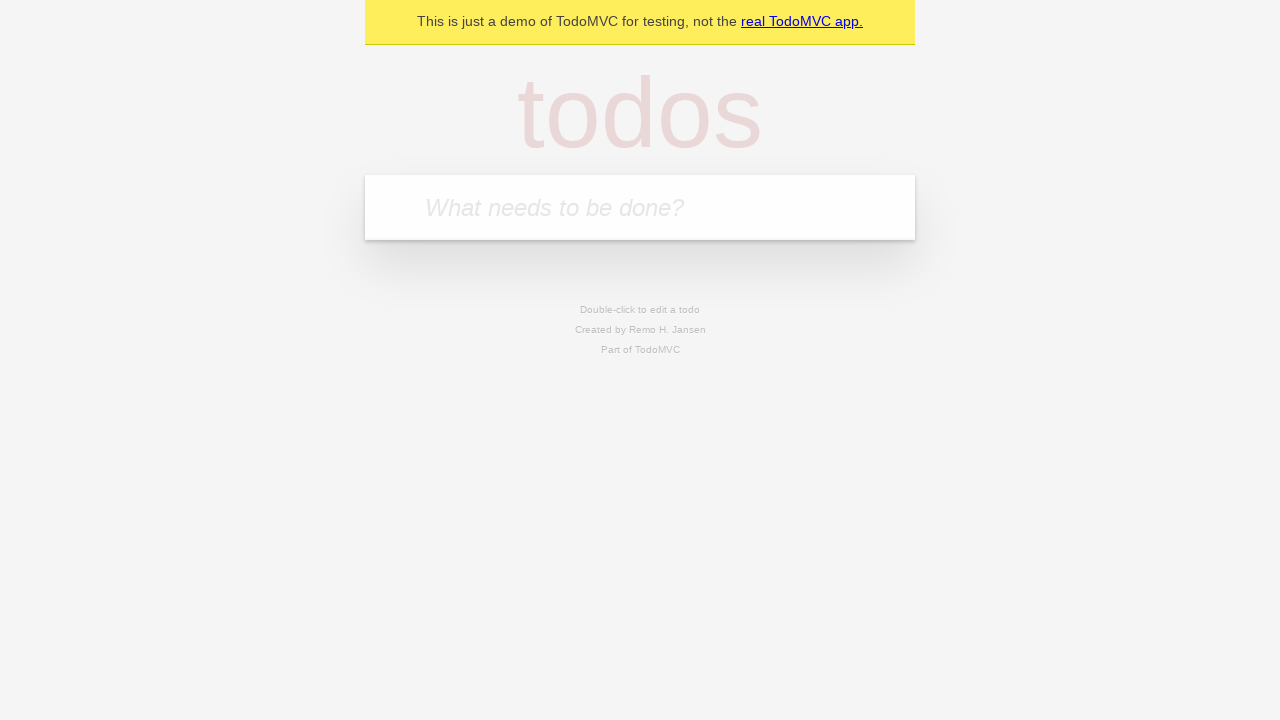

Filled new todo field with 'buy some cheese' on .new-todo
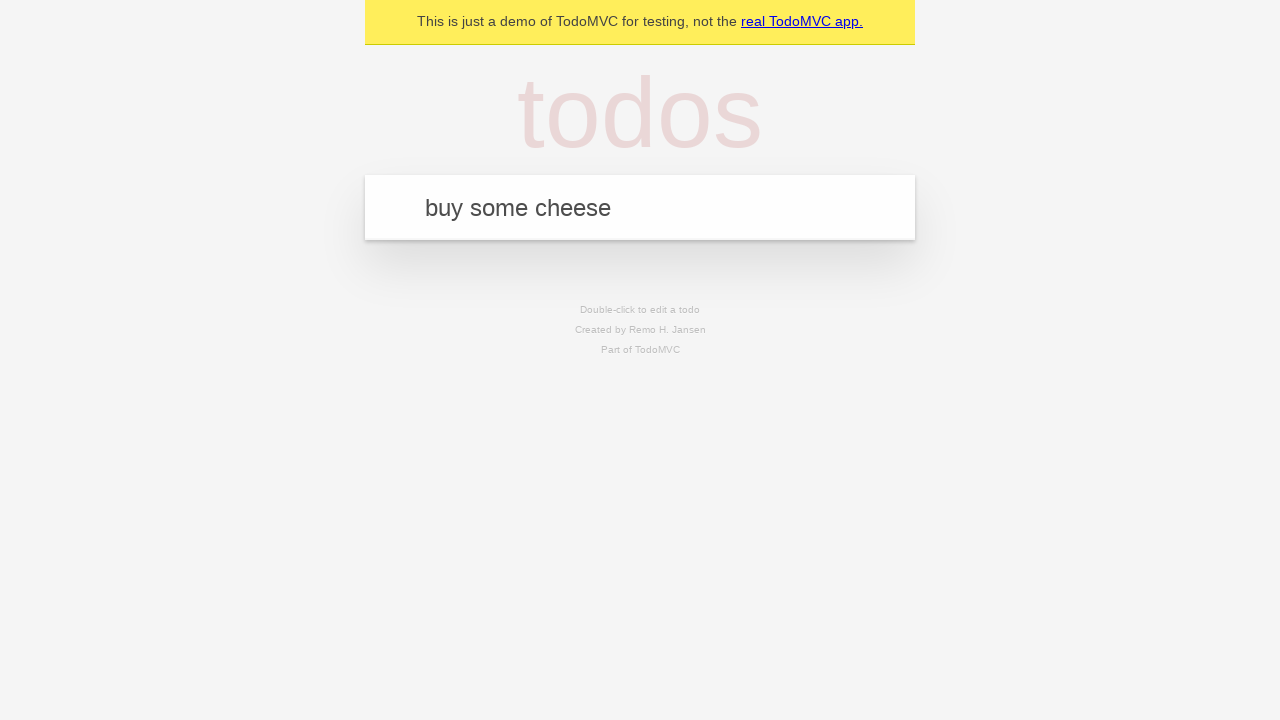

Pressed Enter to add first todo on .new-todo
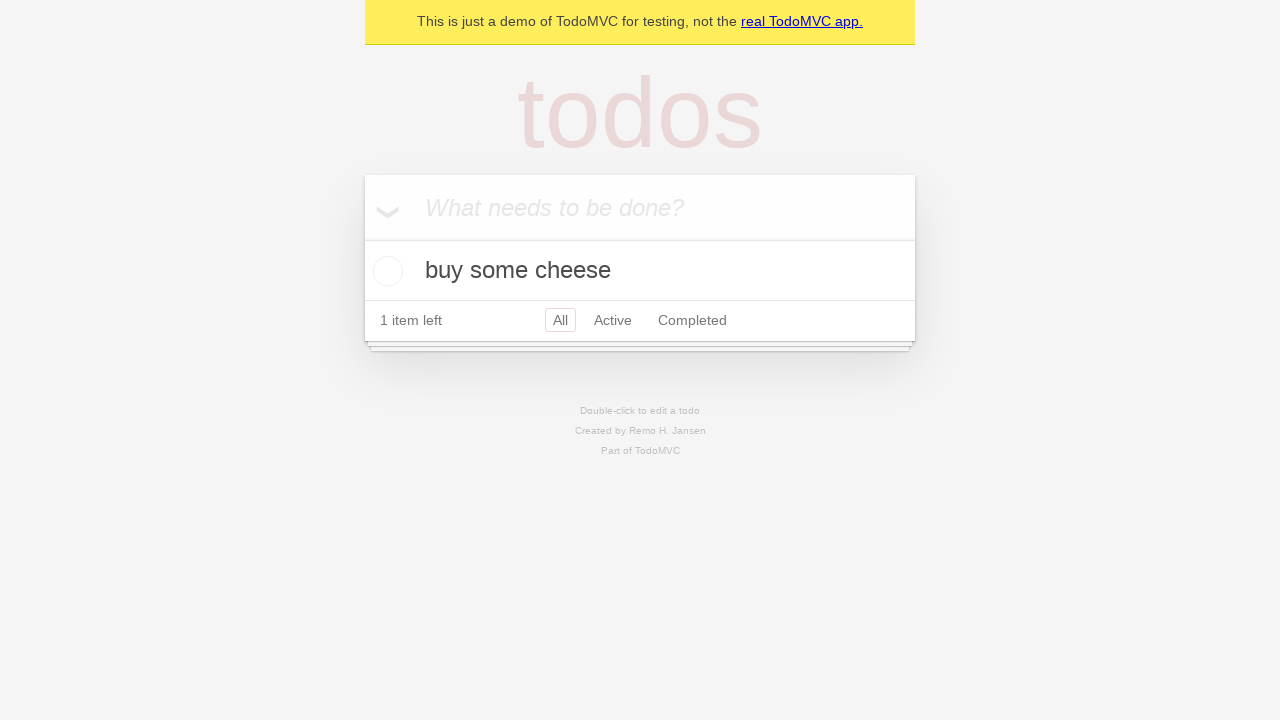

Filled new todo field with 'feed the cat' on .new-todo
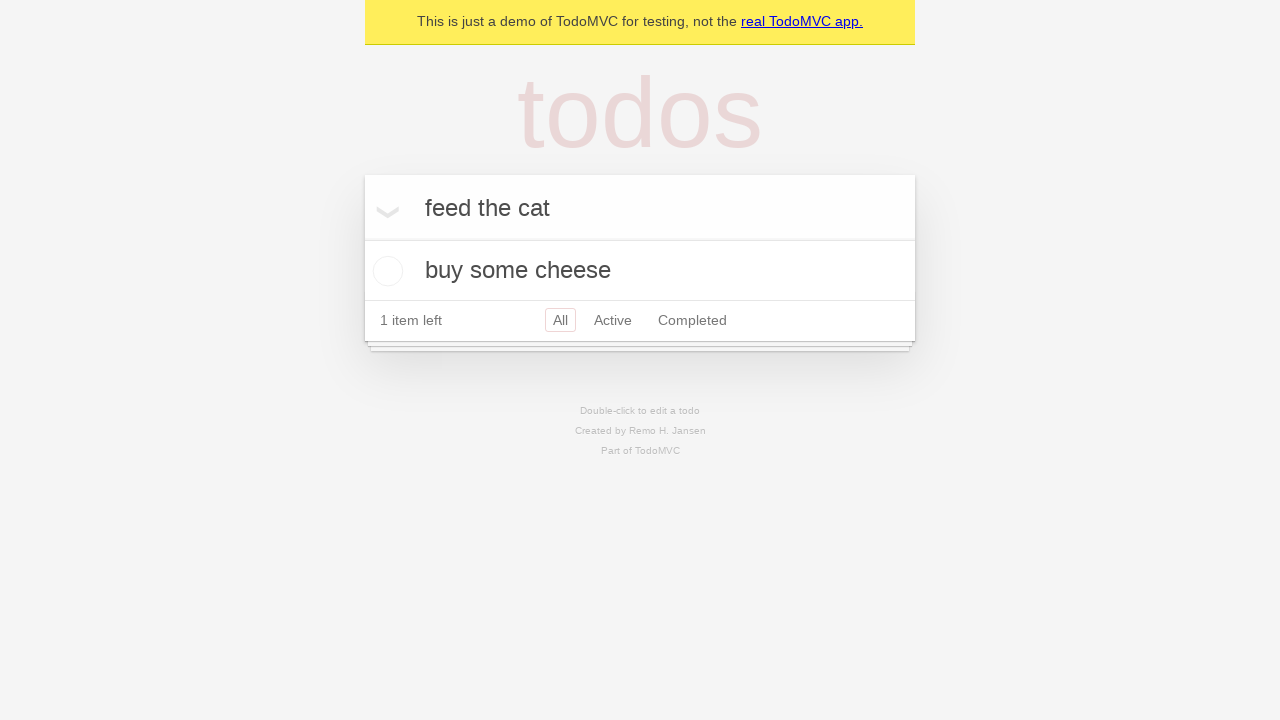

Pressed Enter to add second todo on .new-todo
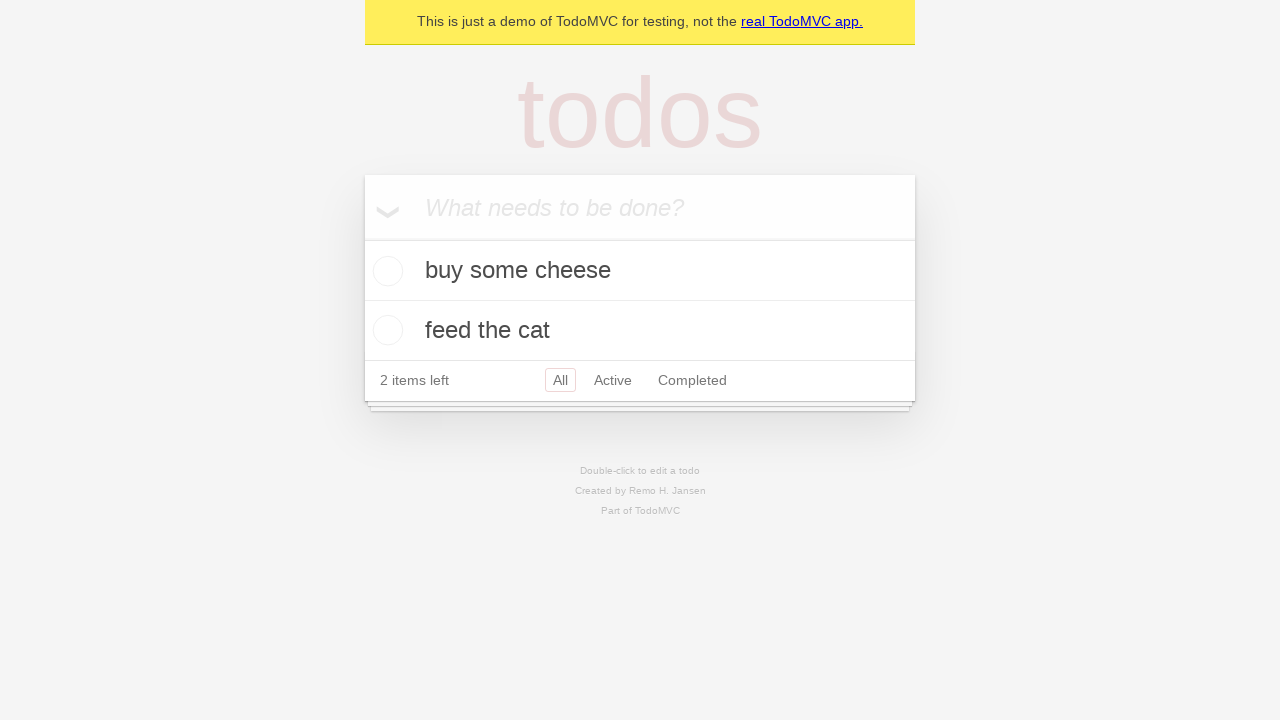

Filled new todo field with 'book a doctors appointment' on .new-todo
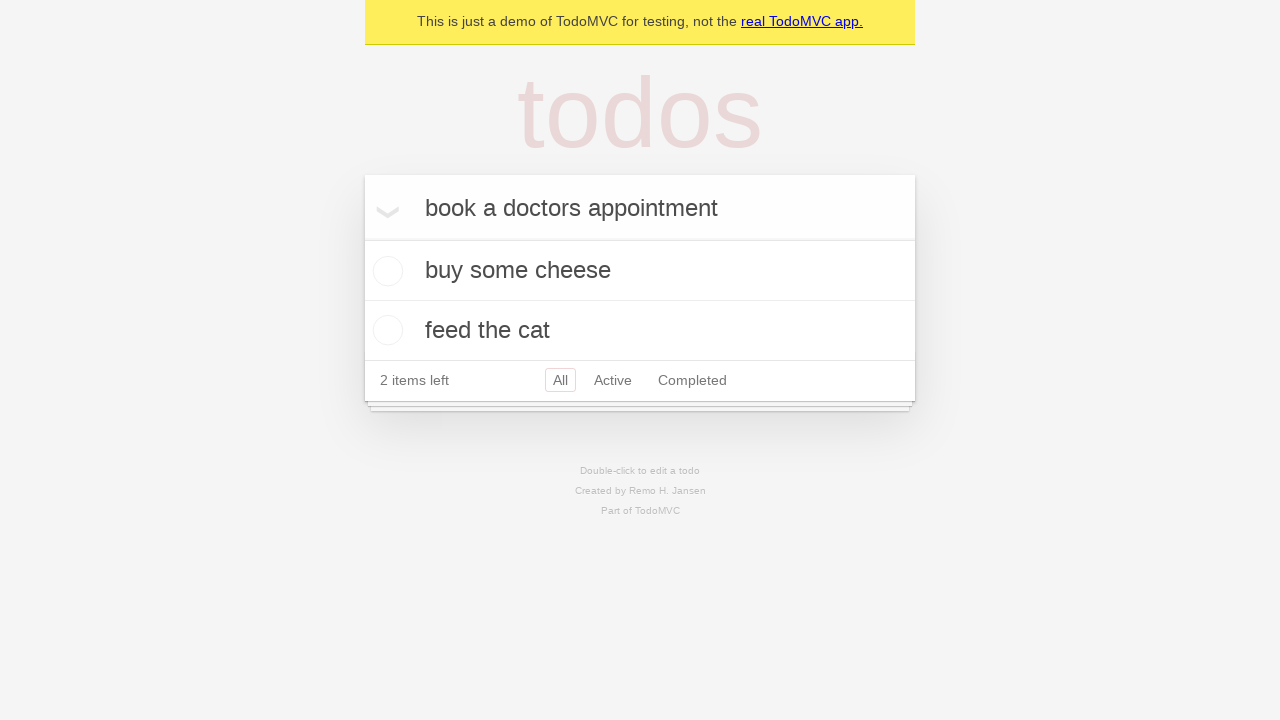

Pressed Enter to add third todo on .new-todo
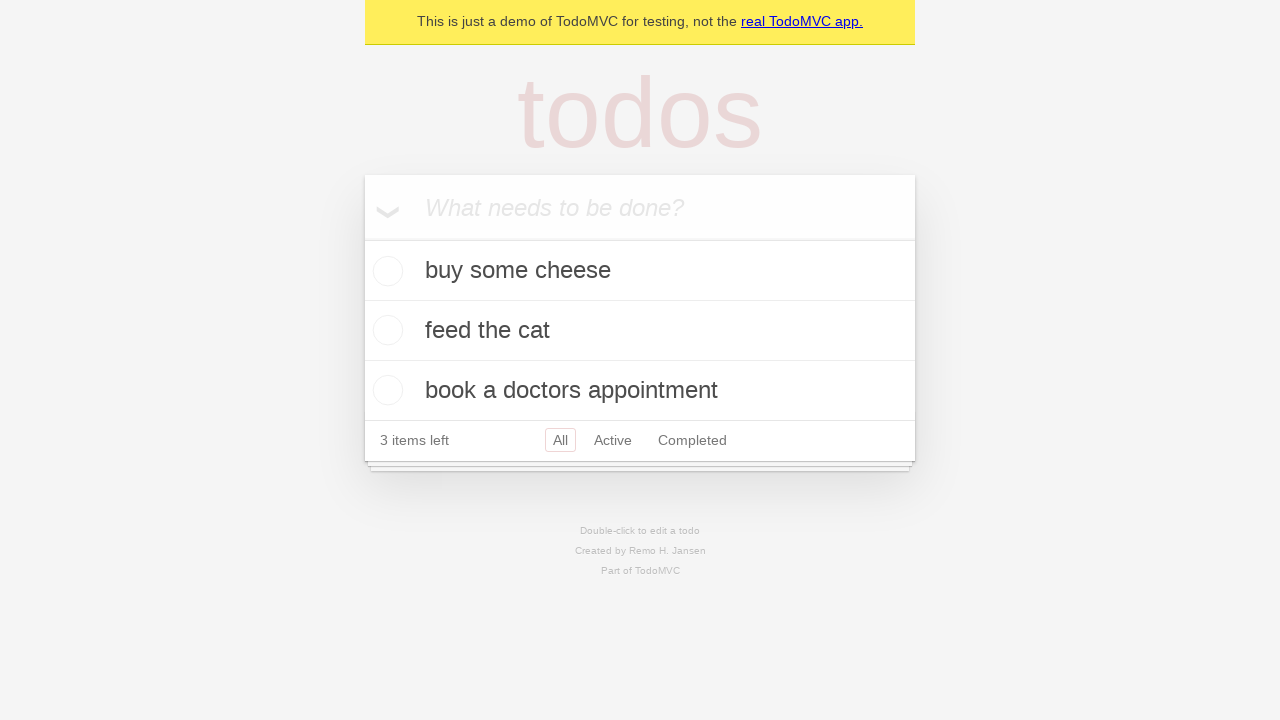

Waited for all three todo items to be loaded
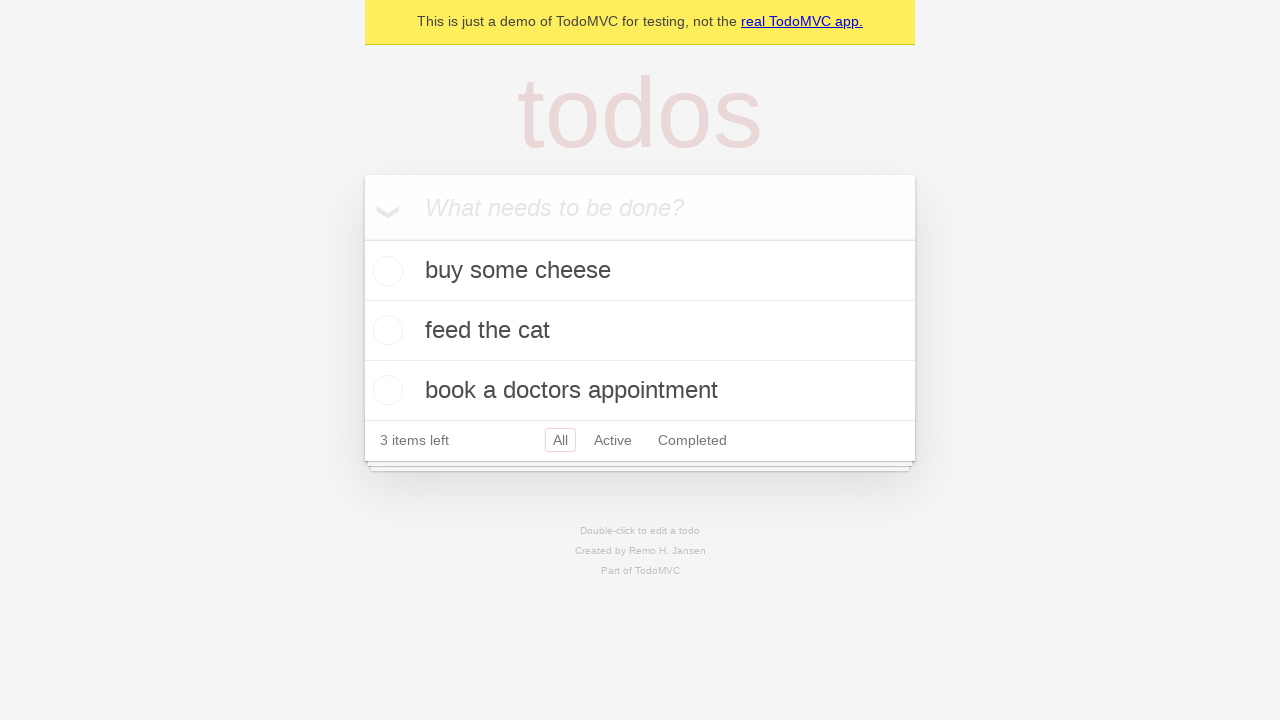

Checked toggle-all to mark all items as complete at (362, 238) on .toggle-all
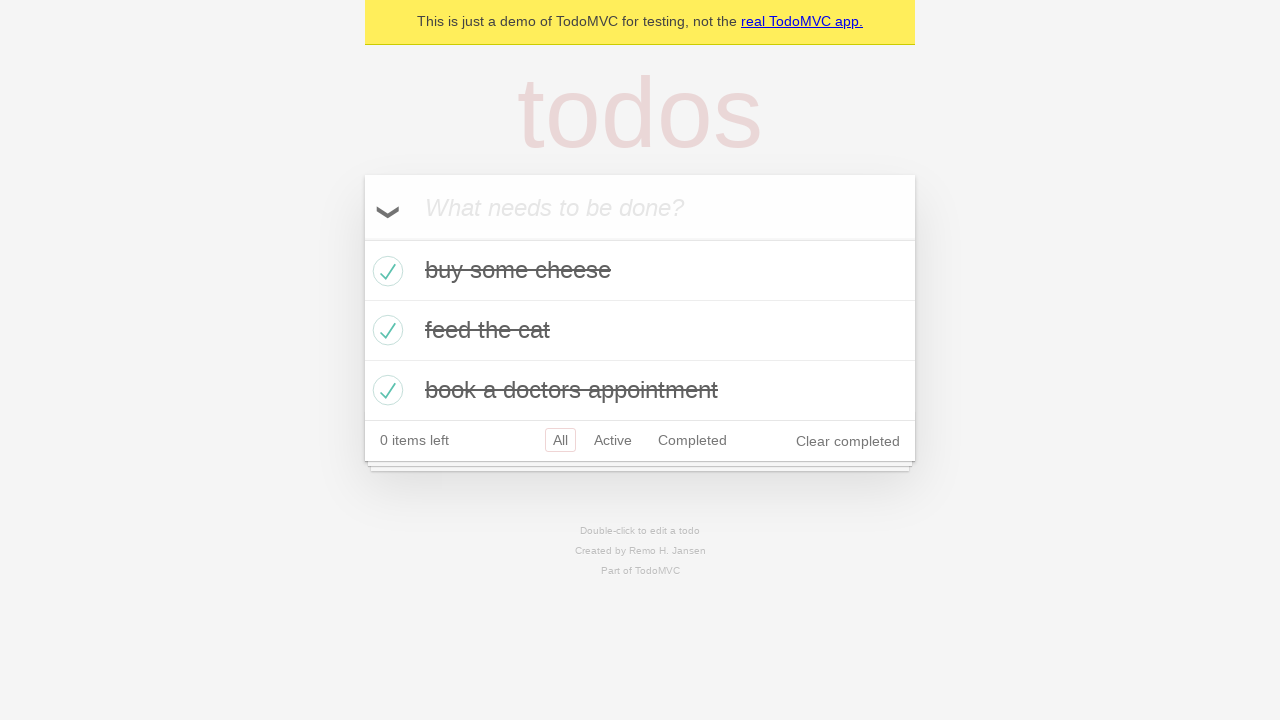

Unchecked toggle-all to clear the complete state of all items at (362, 238) on .toggle-all
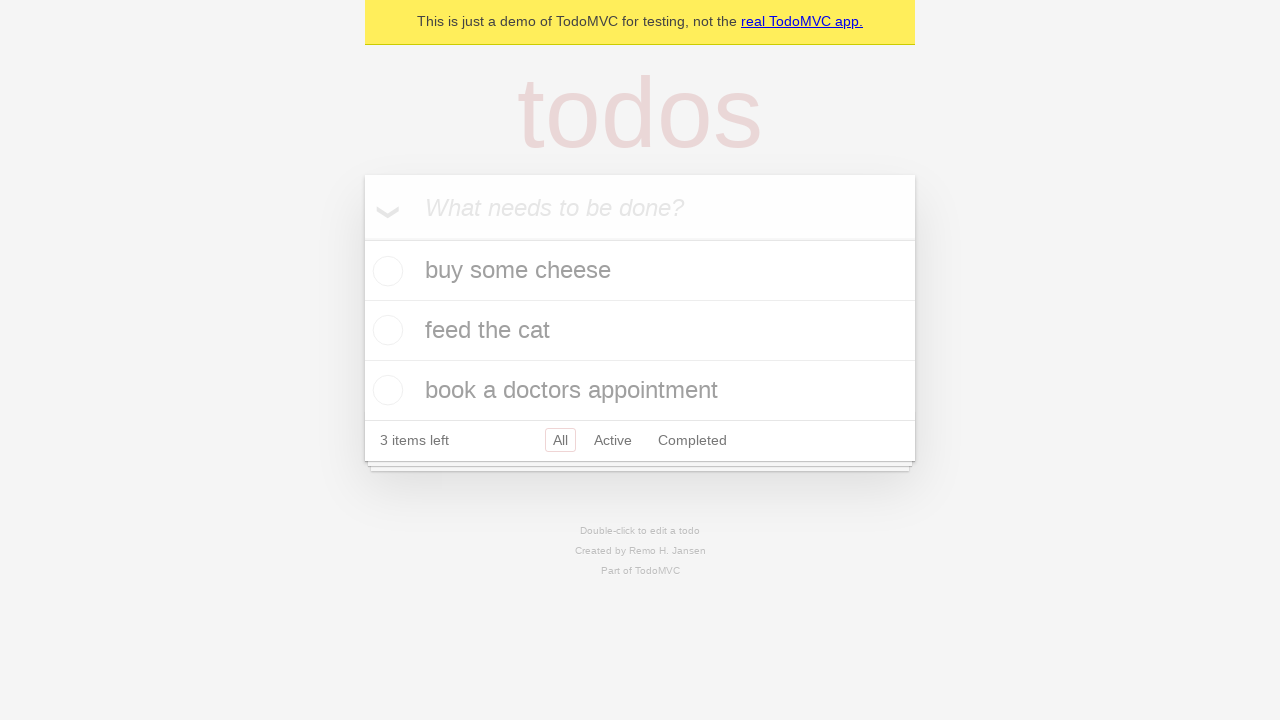

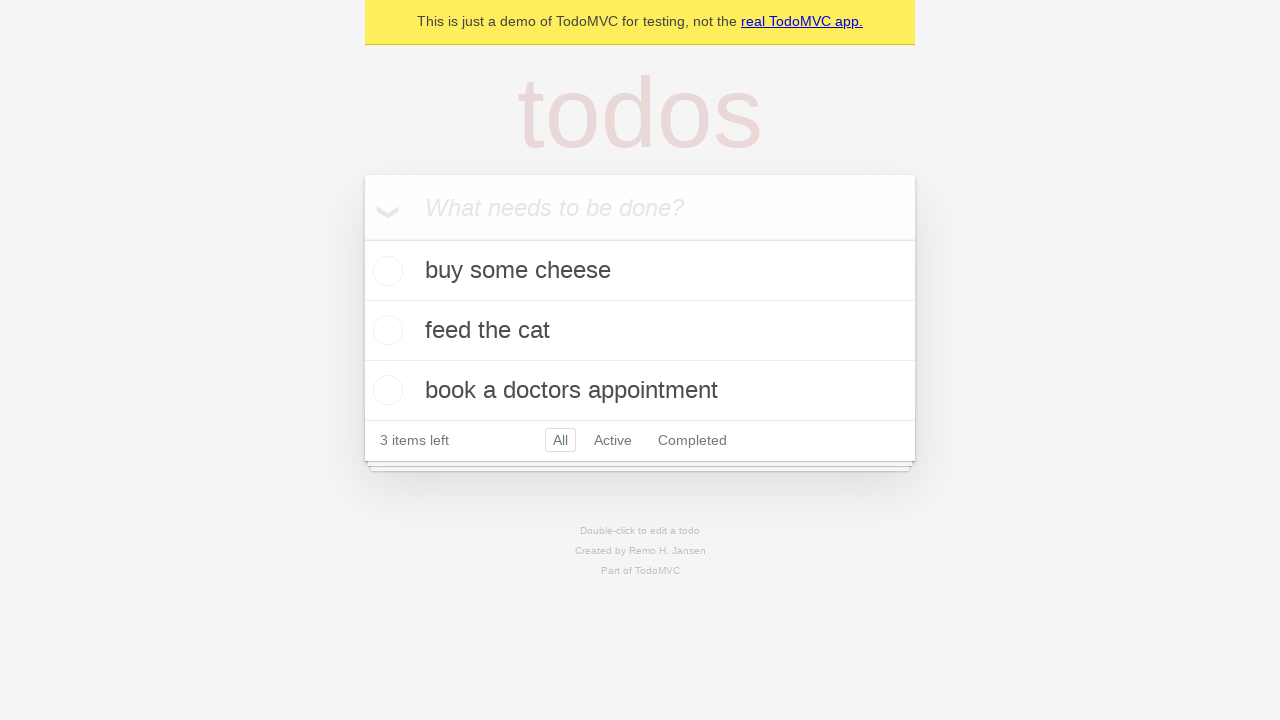